Tests window handling by opening a new window, verifying content in both windows, and switching between them

Starting URL: https://the-internet.herokuapp.com/windows

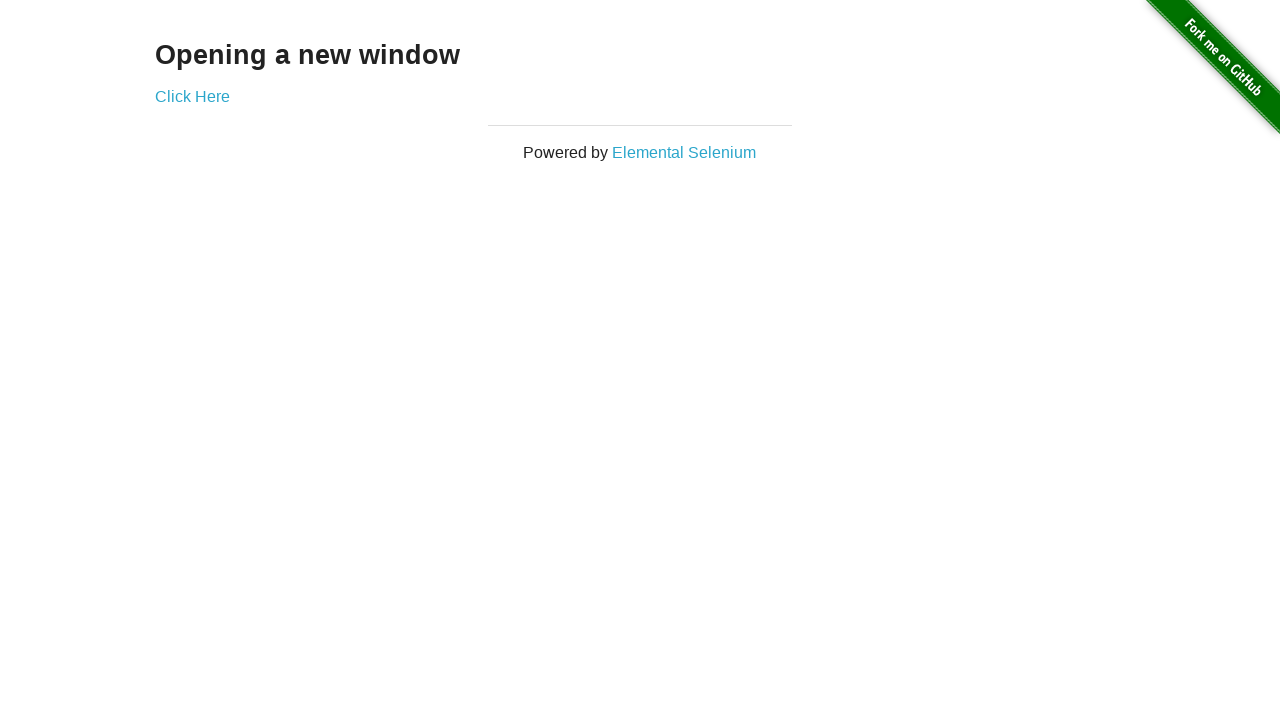

Located header element (h3)
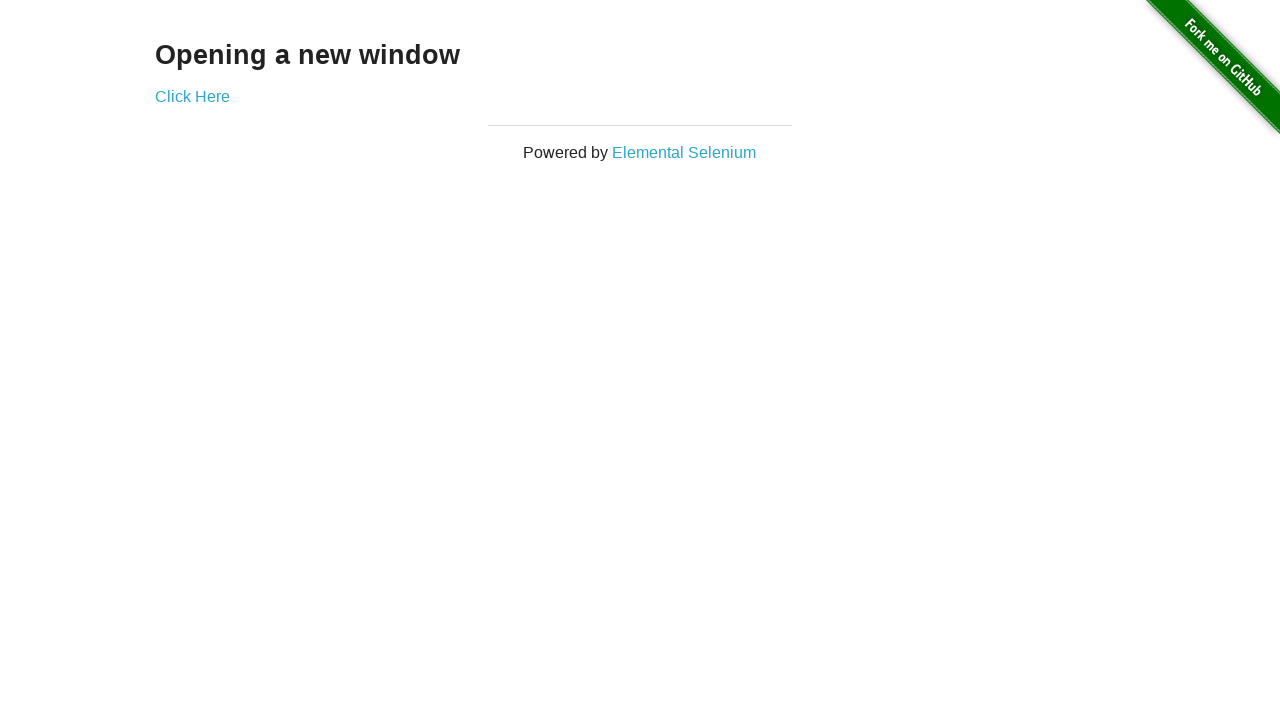

Verified header element is visible
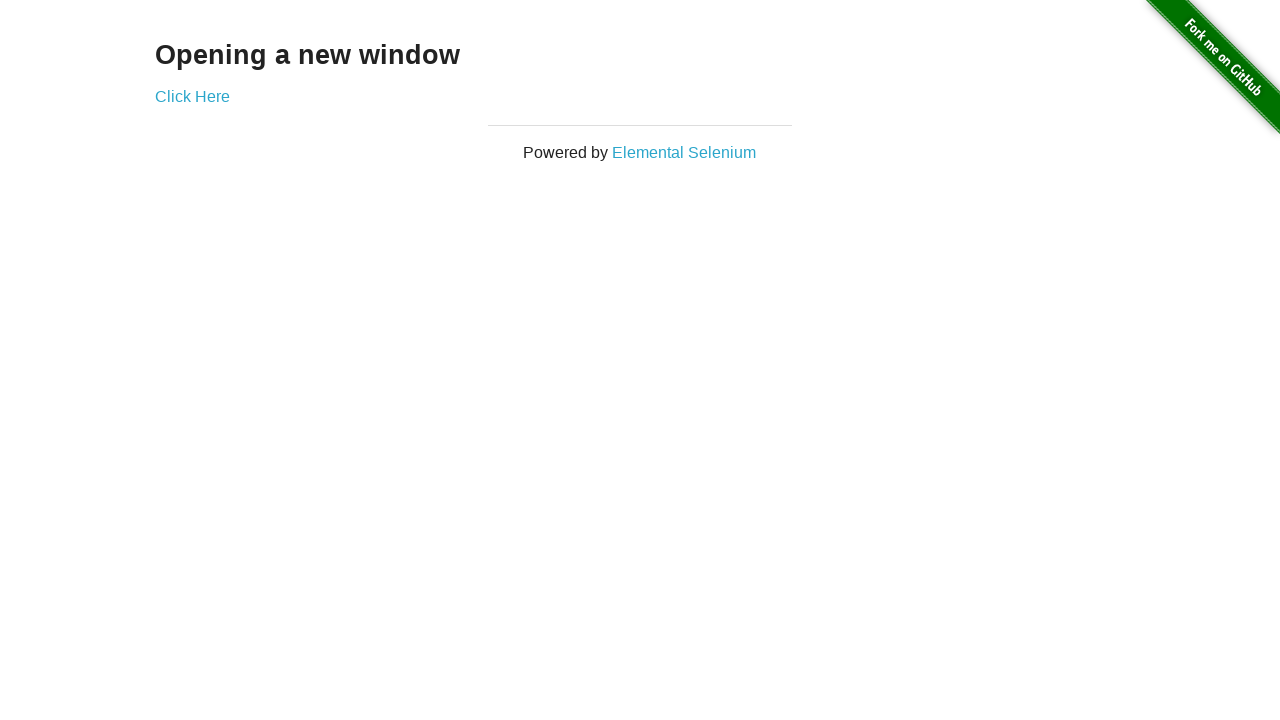

Verified header text is 'Opening a new window'
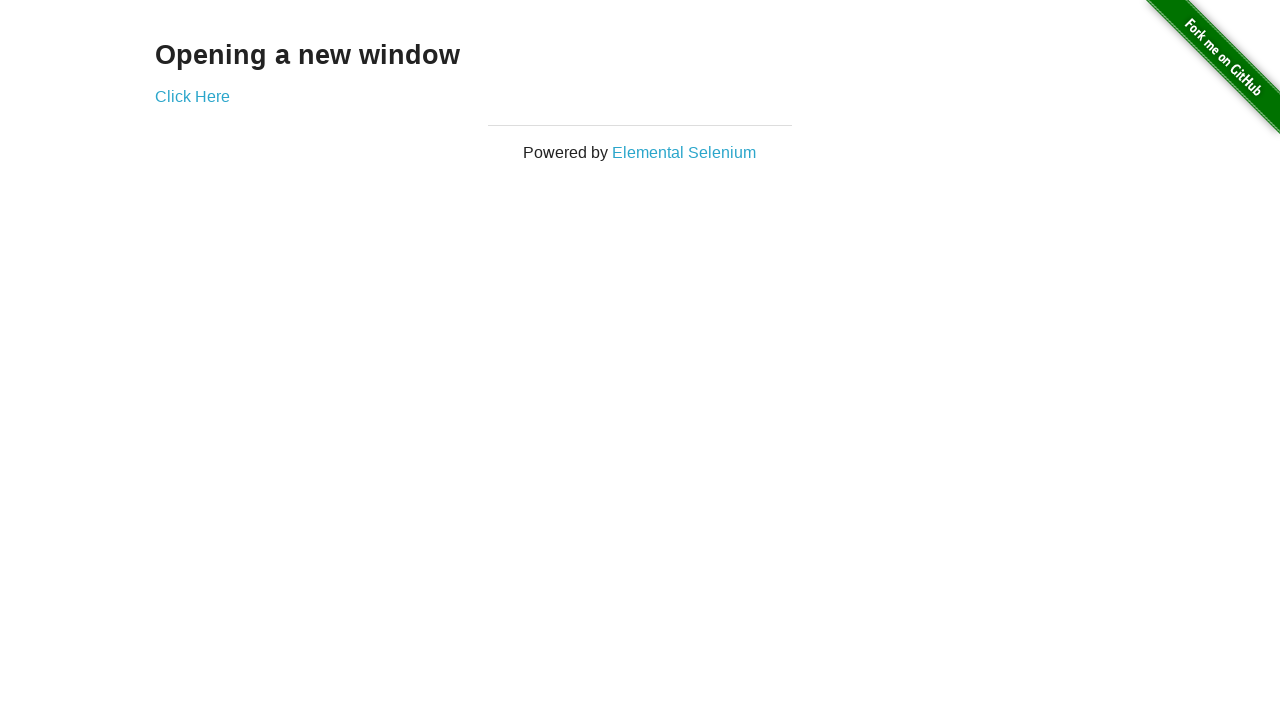

Verified page title is 'The Internet'
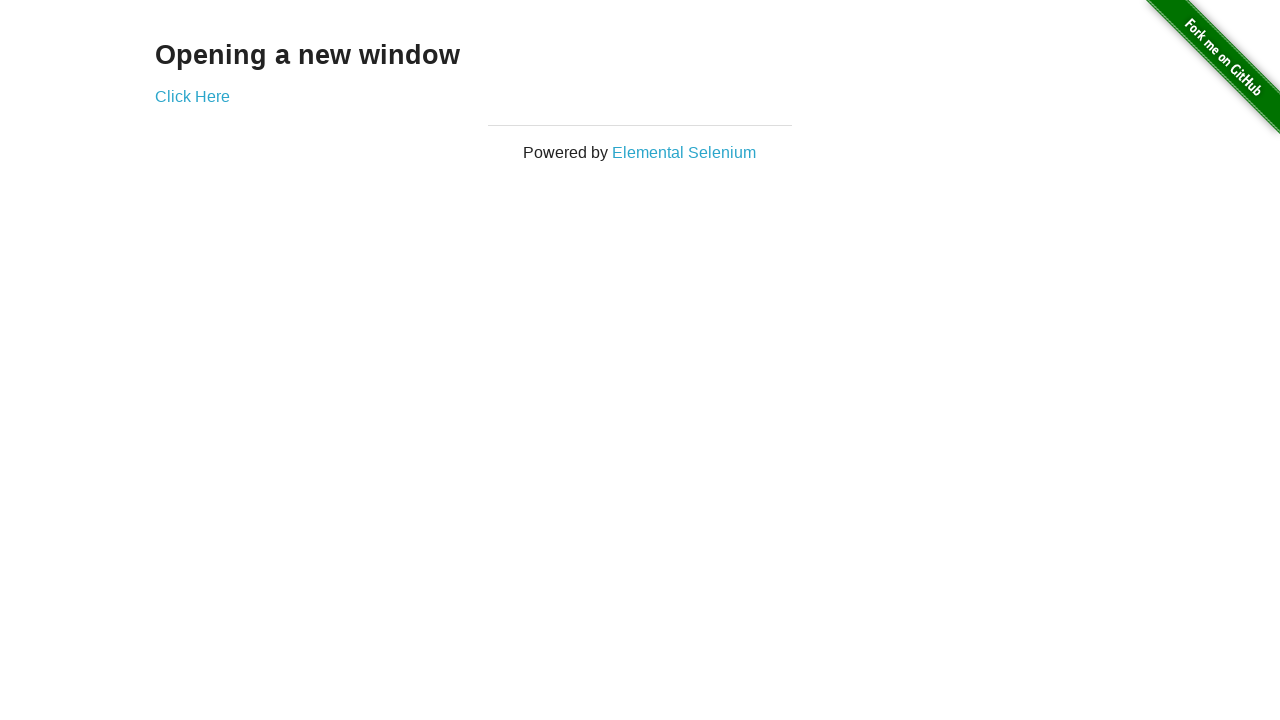

Clicked 'Click Here' link to open new window at (192, 96) on text='Click Here'
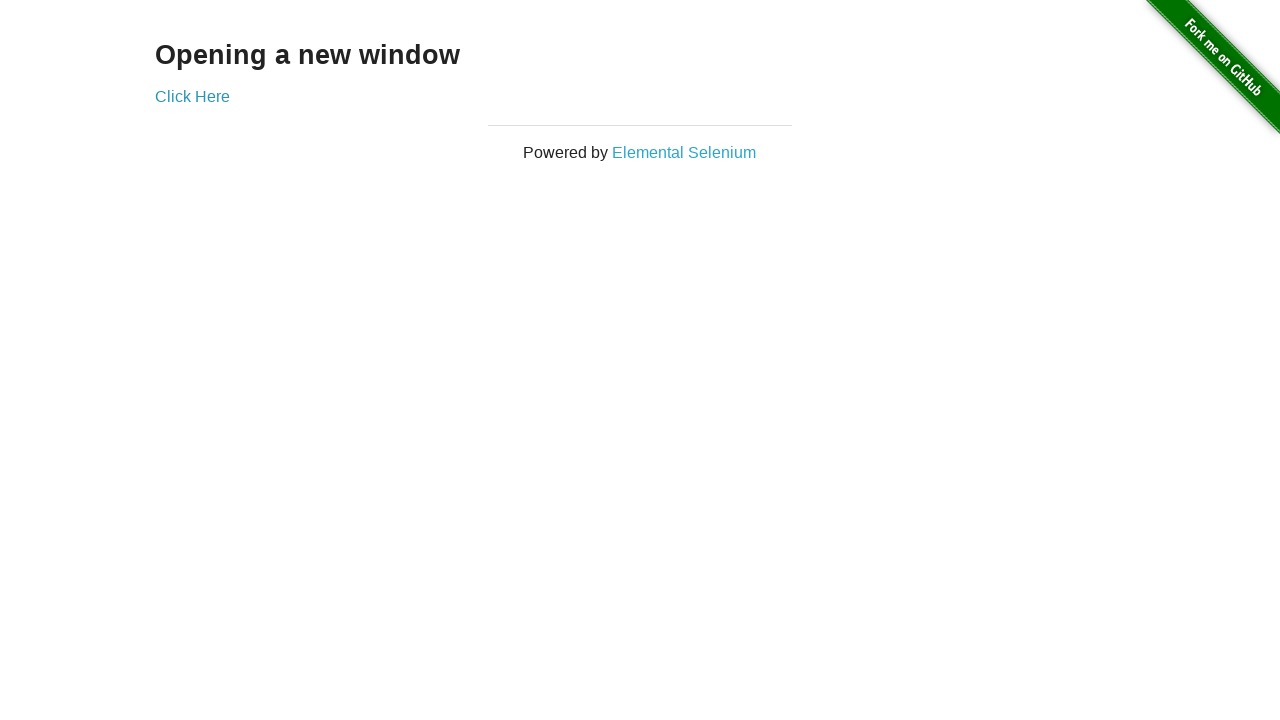

Captured new window popup
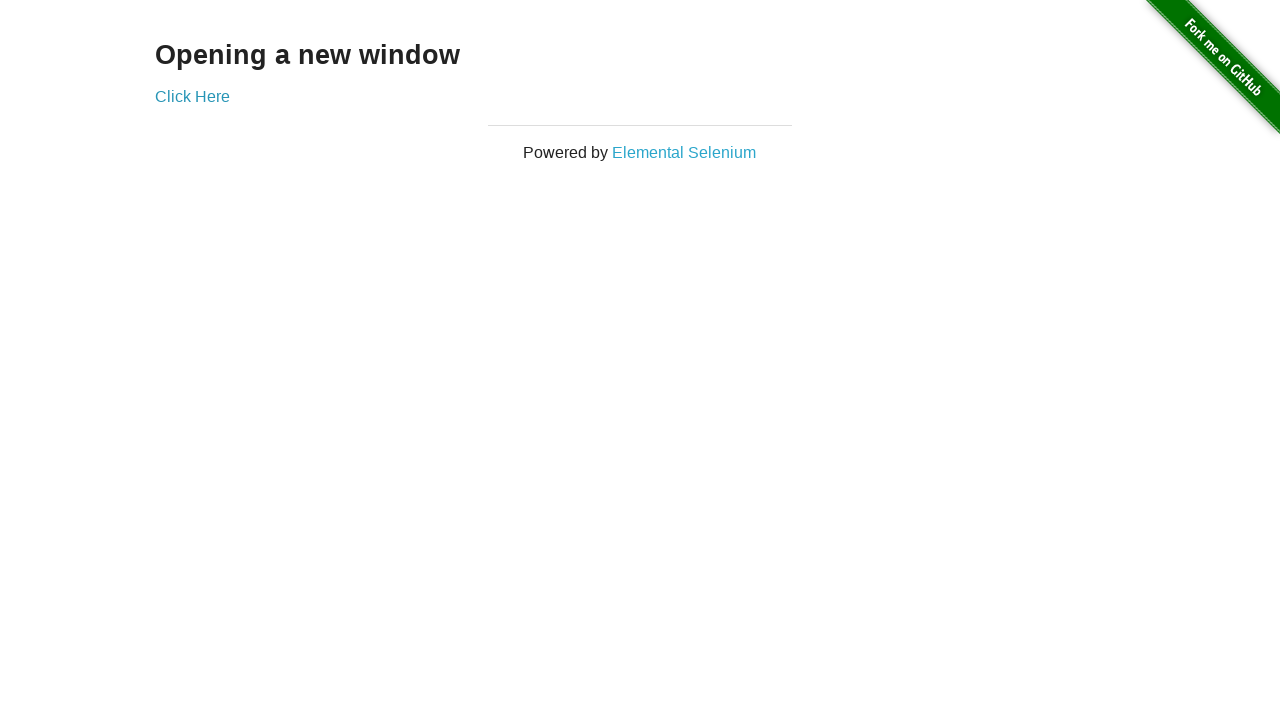

Verified new window title is 'New Window'
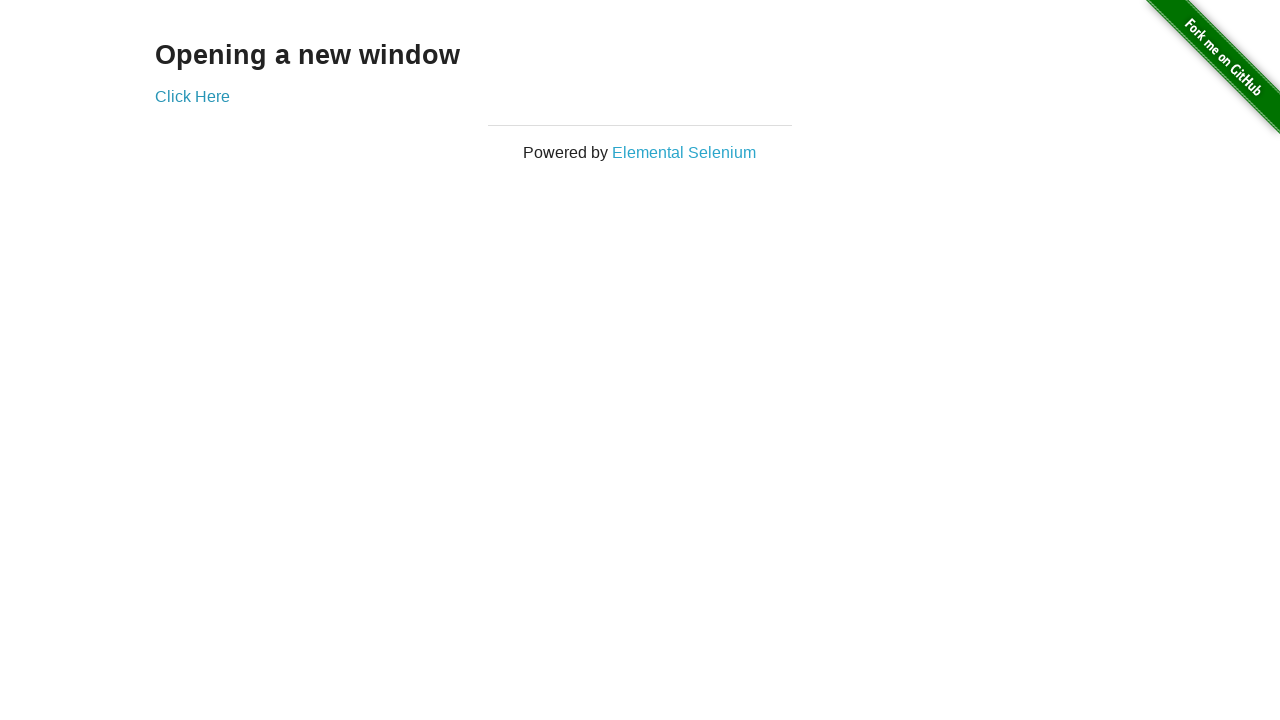

Located h3 element in new window
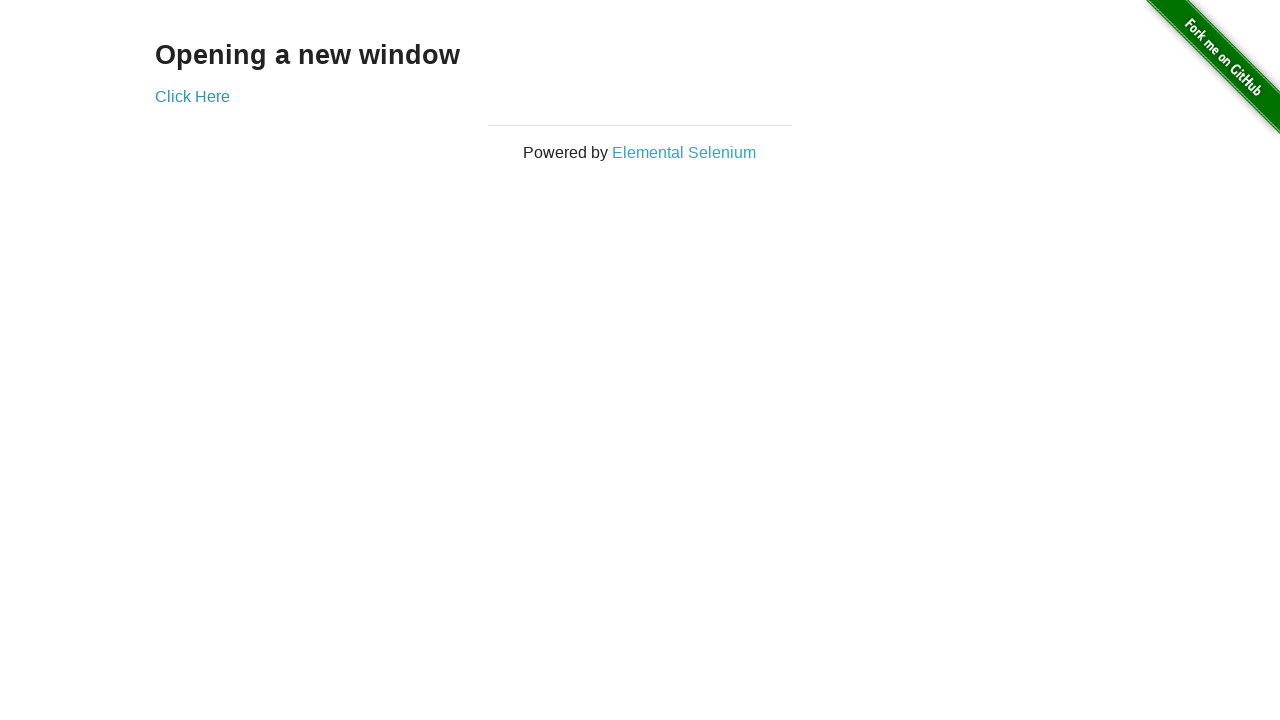

Verified new window h3 text is 'New Window'
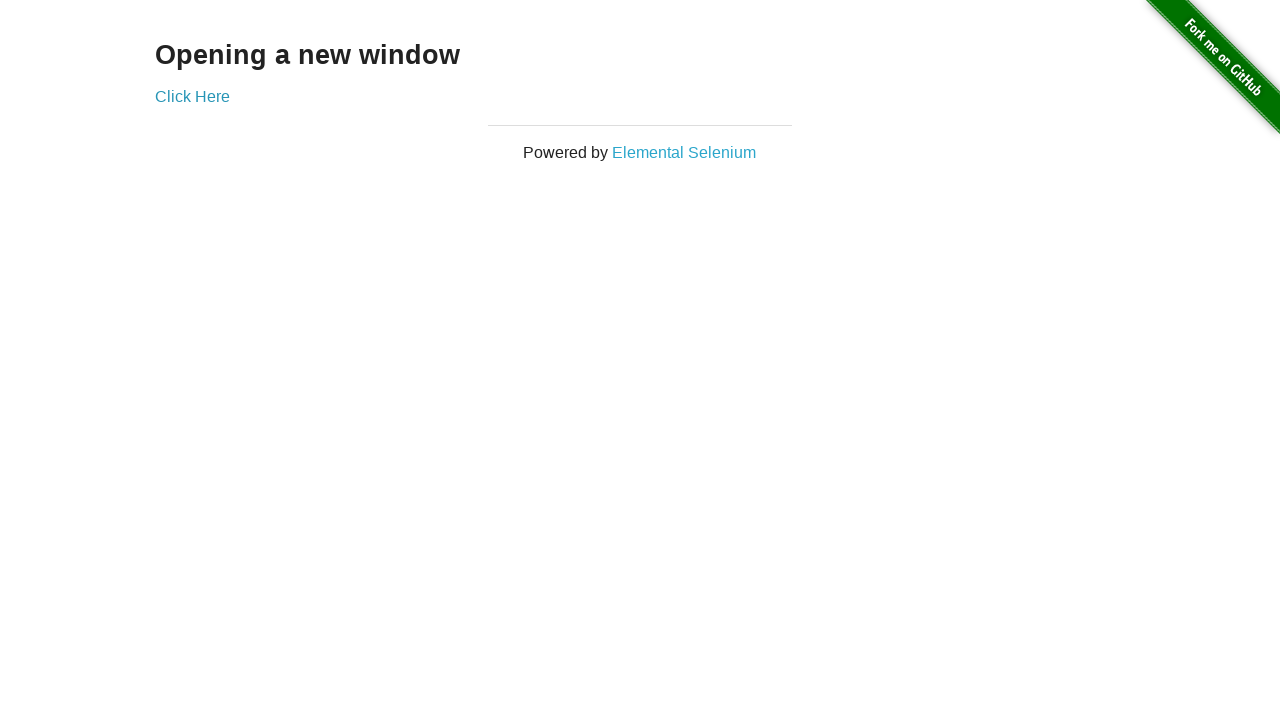

Brought original window to front
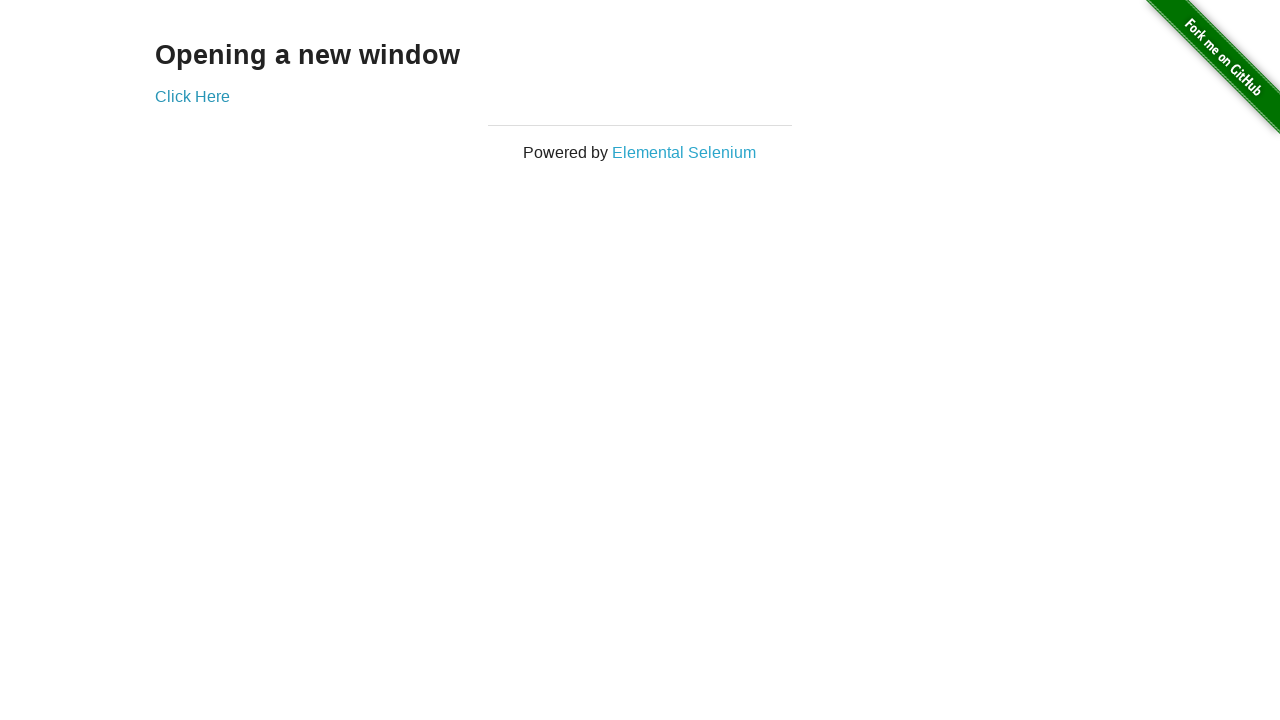

Verified original window title is still 'The Internet'
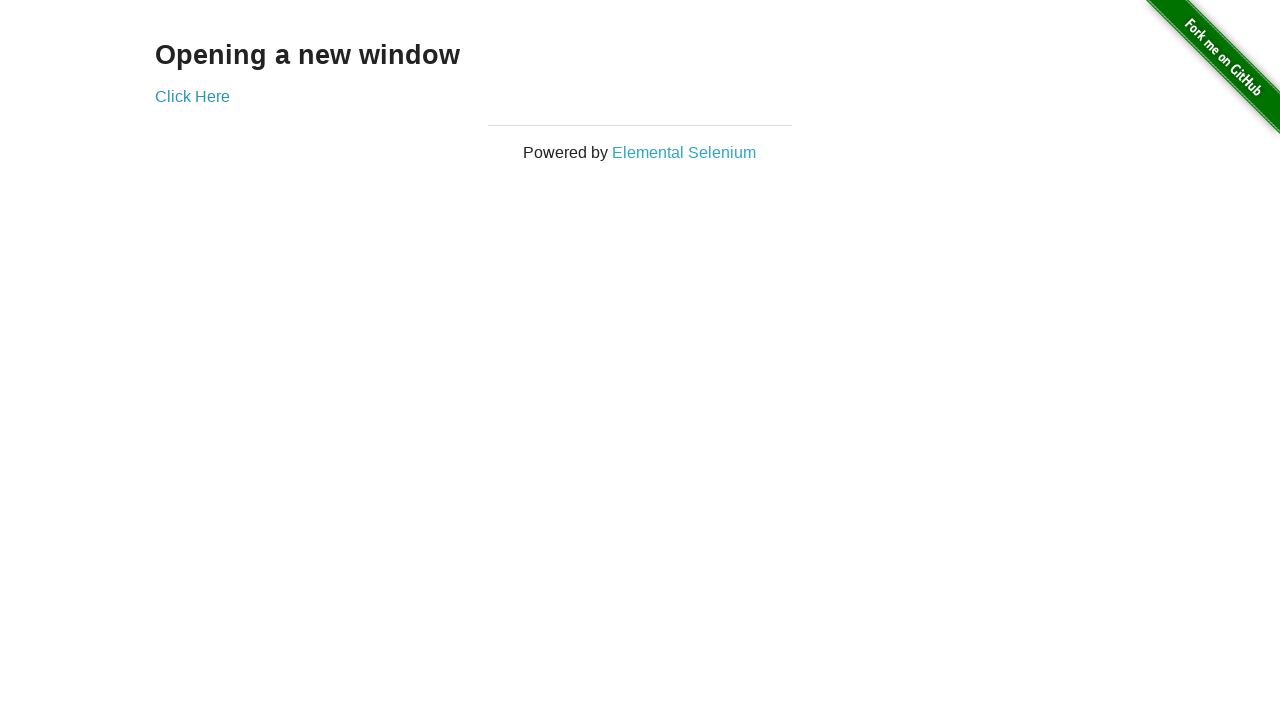

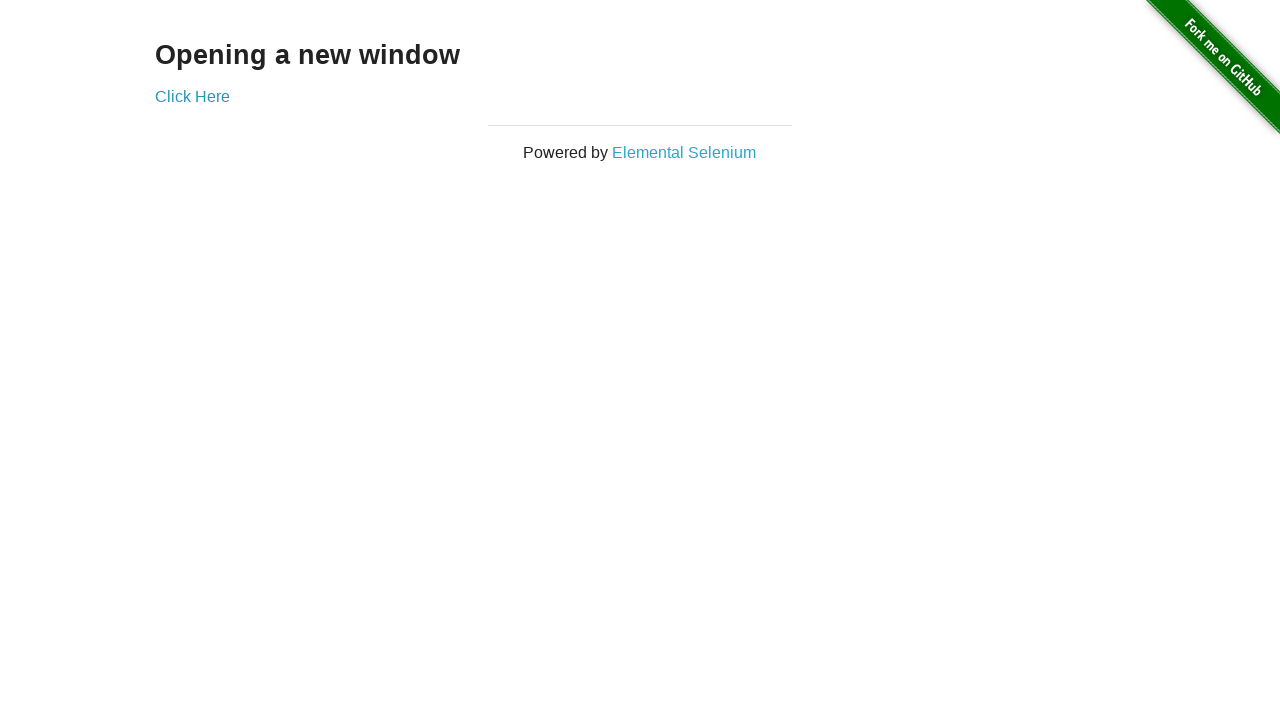